Tests date picker functionality on dummyticket.com by clicking a button, opening a date picker, selecting a month (March), year (1998), and day (2) from dropdown menus and date table.

Starting URL: https://www.dummyticket.com/

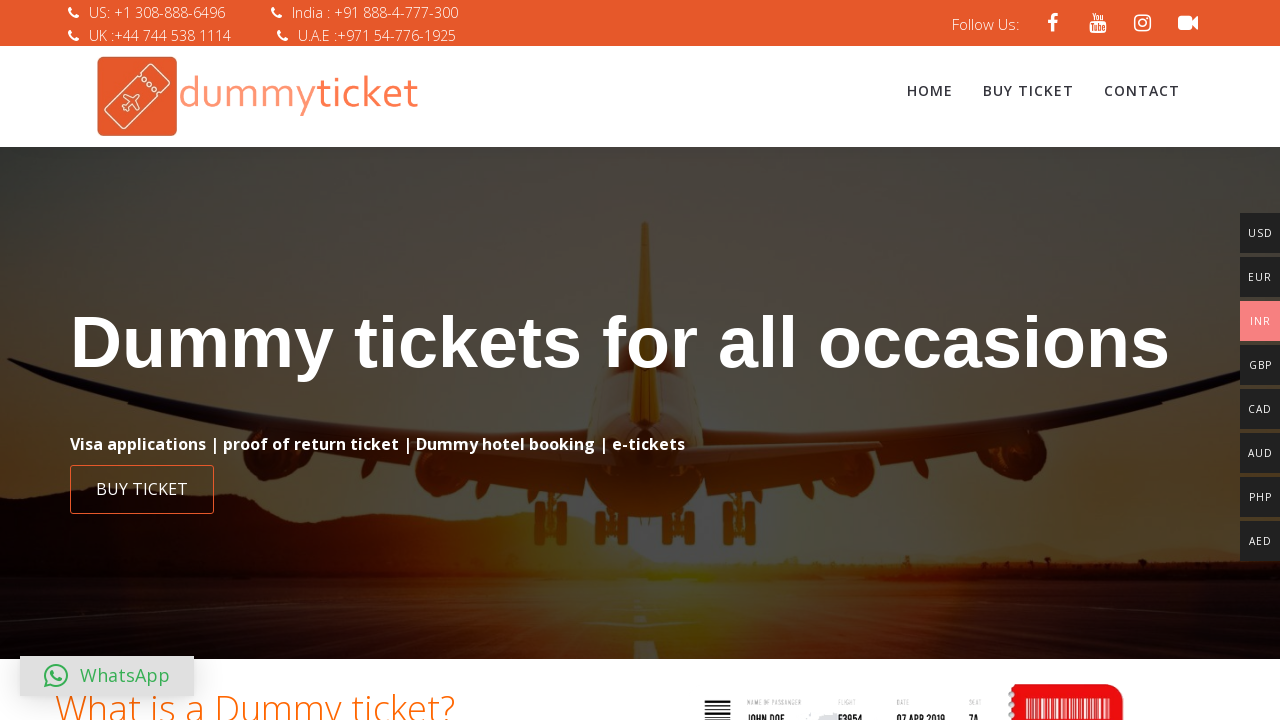

Clicked initial button to navigate to form on dummyticket.com at (142, 490) on xpath=//html/body/div[1]/div/div/section[1]/div/div/div/div/div/div/a
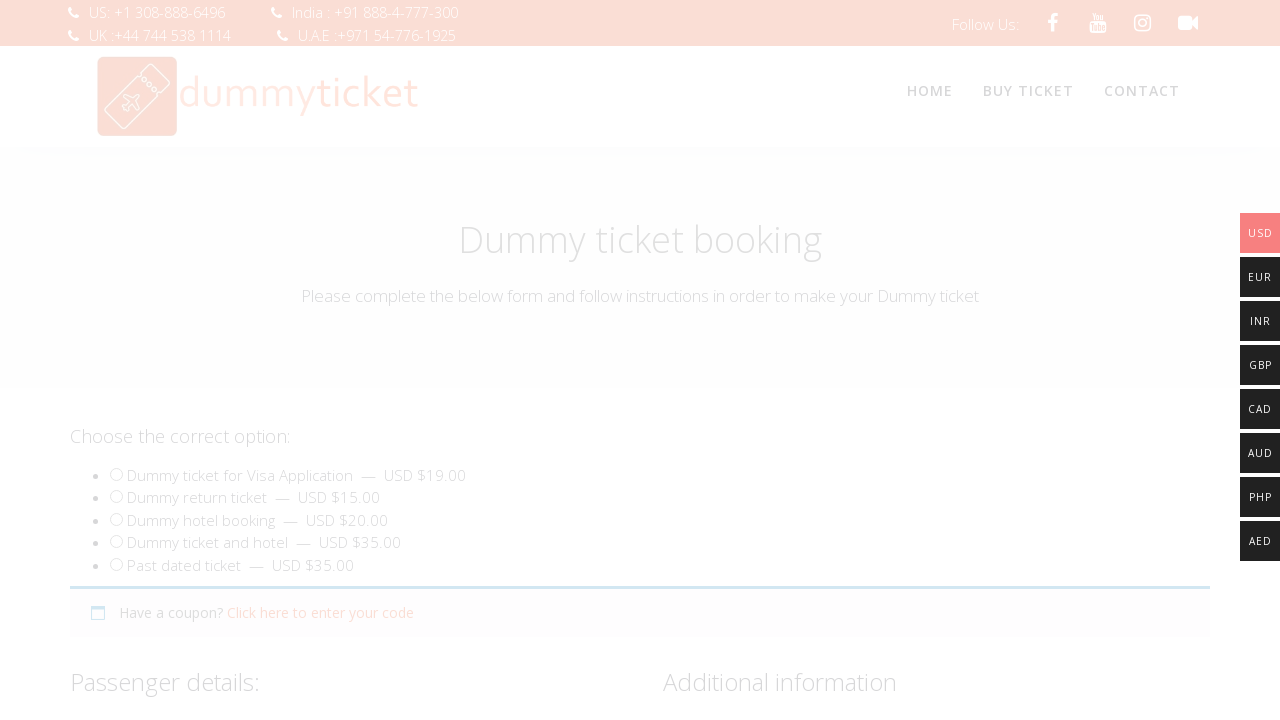

Clicked date of birth field to open date picker at (344, 360) on #dob
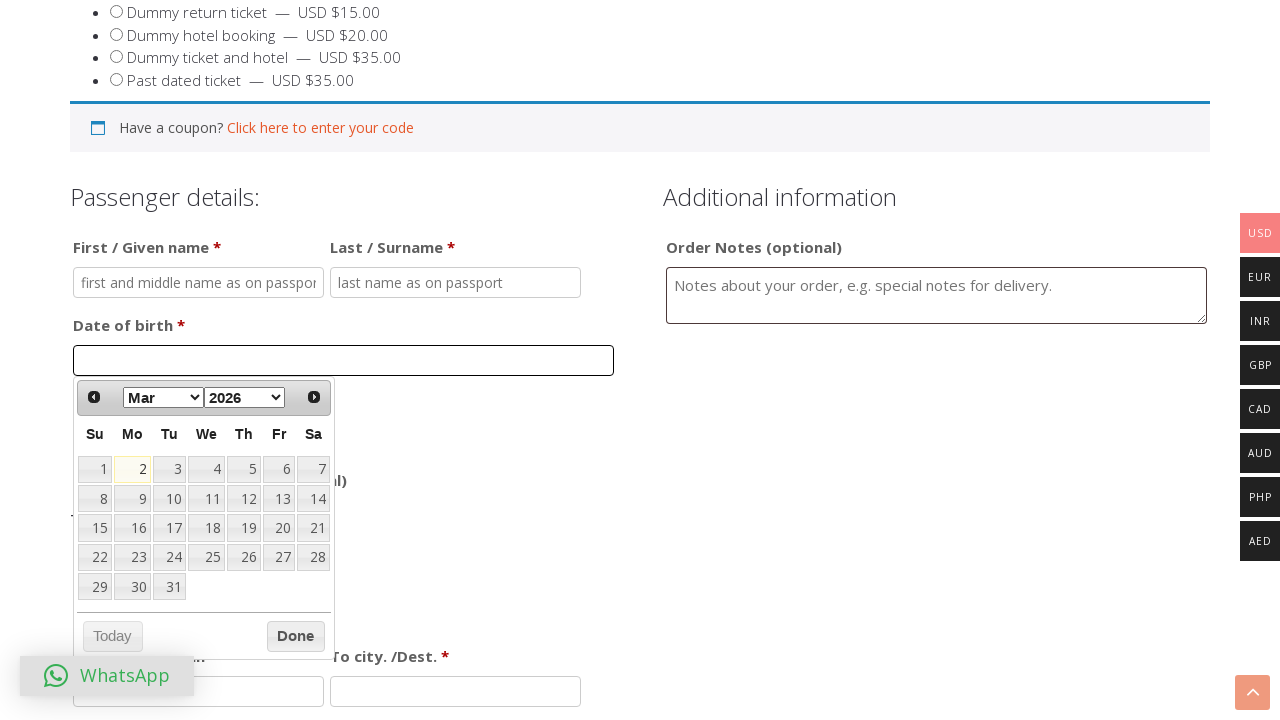

Selected March from month dropdown on //select[contains(@class, 'ui-datepicker-month')]
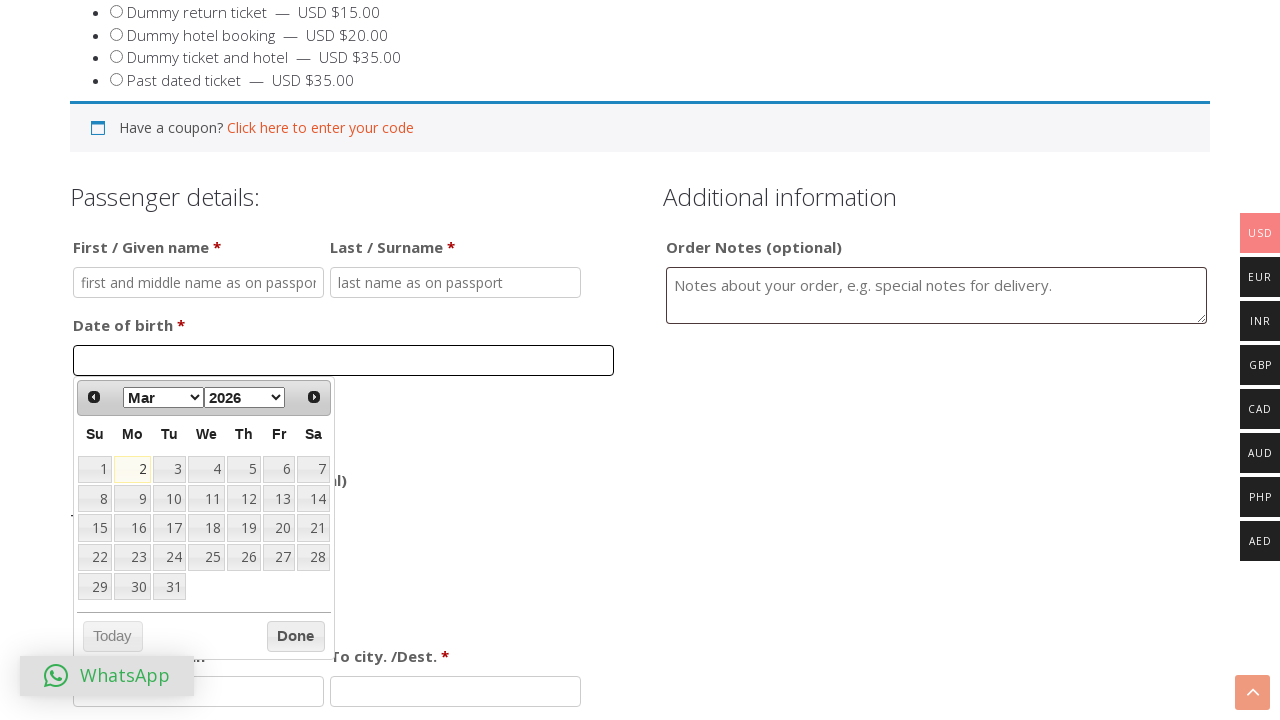

Selected 1998 from year dropdown on //select[contains(@class, 'ui-datepicker-year')]
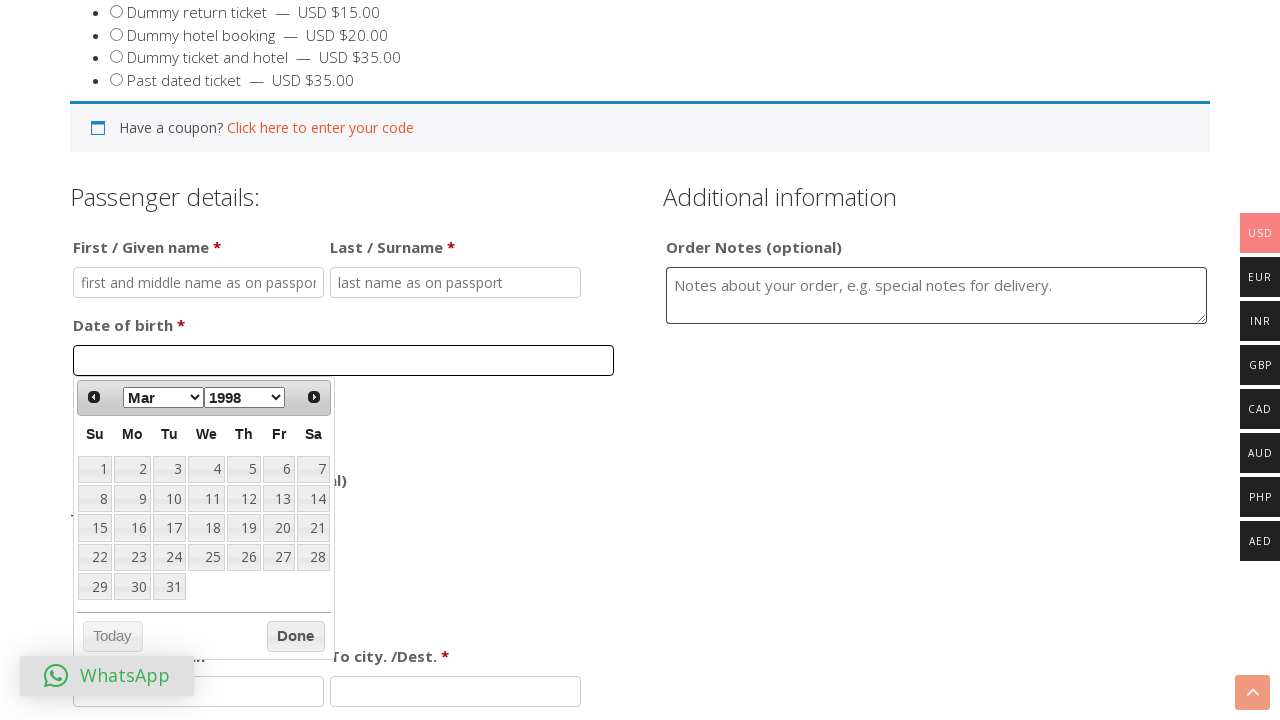

Selected day 2 from date picker calendar at (132, 469) on xpath=//tbody/tr/td[not(contains(@class, 'ui-datepicker-other-month'))]/a[text()
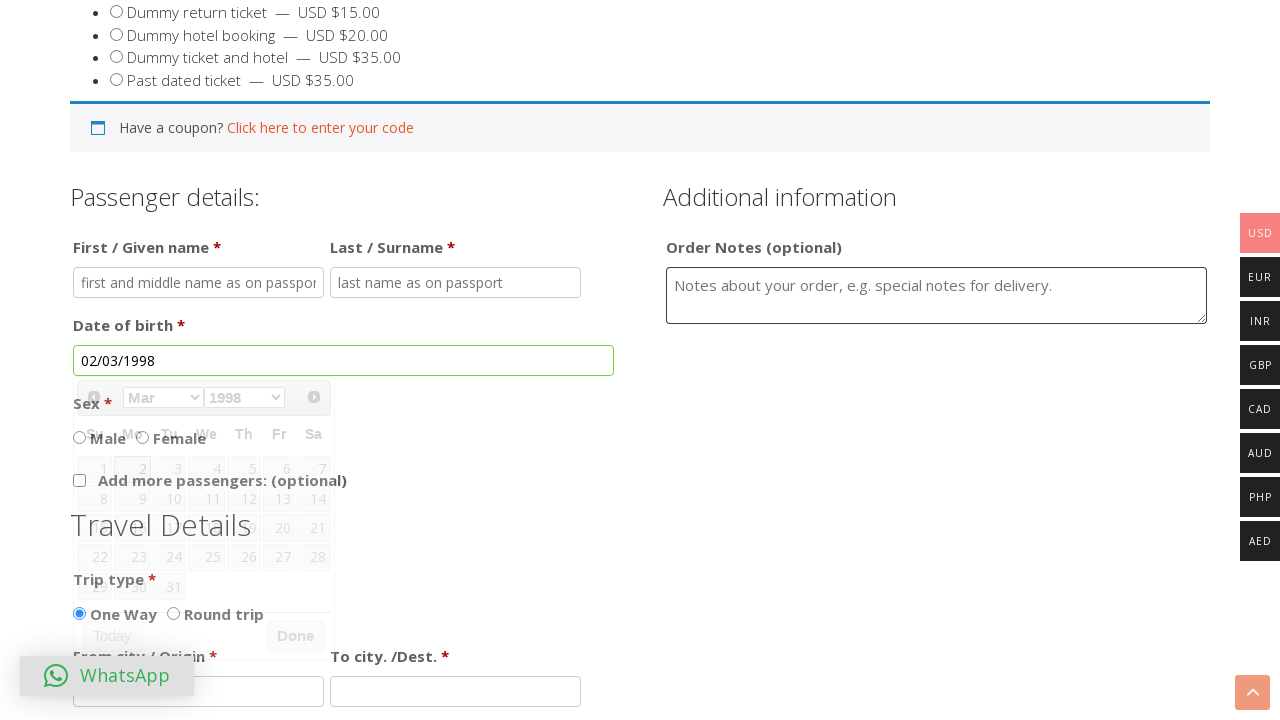

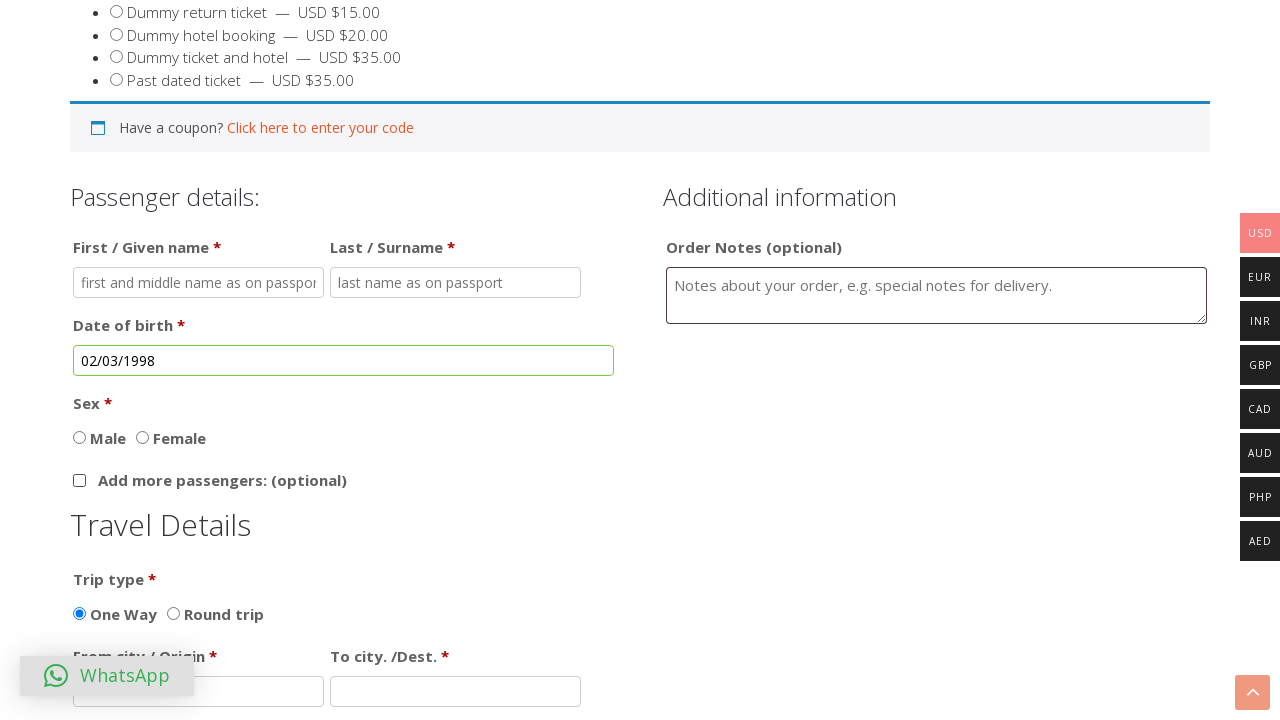